Tests dropdown element interaction by locating a course dropdown and iterating through its options to verify they are accessible

Starting URL: https://www.hyrtutorials.com/p/html-dropdown-elements-practice.html?m=1

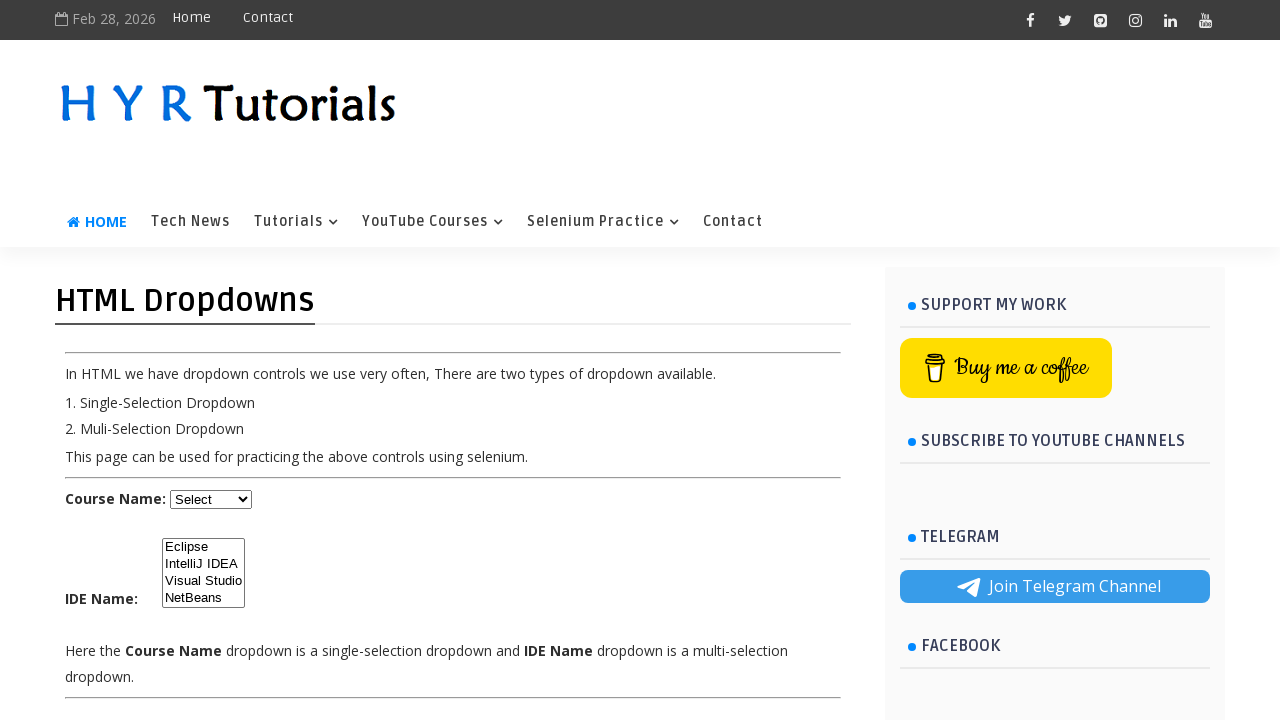

Waited for course dropdown to be available
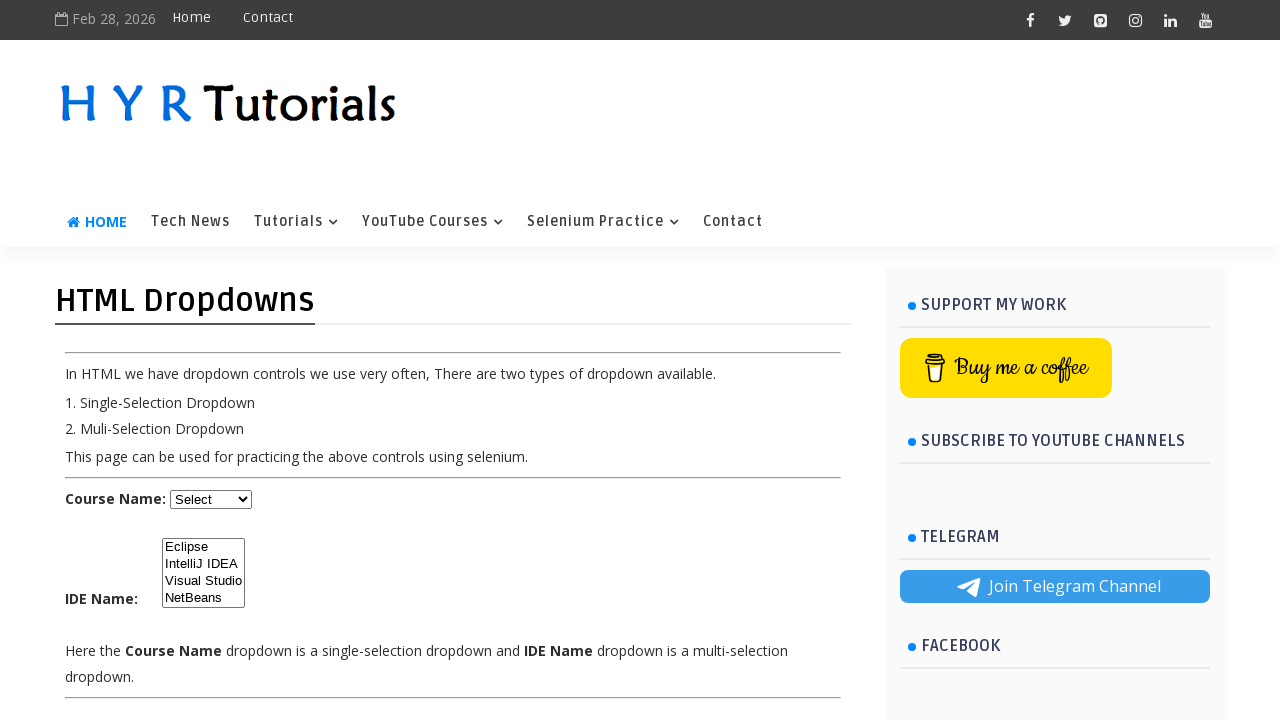

Located the course dropdown element
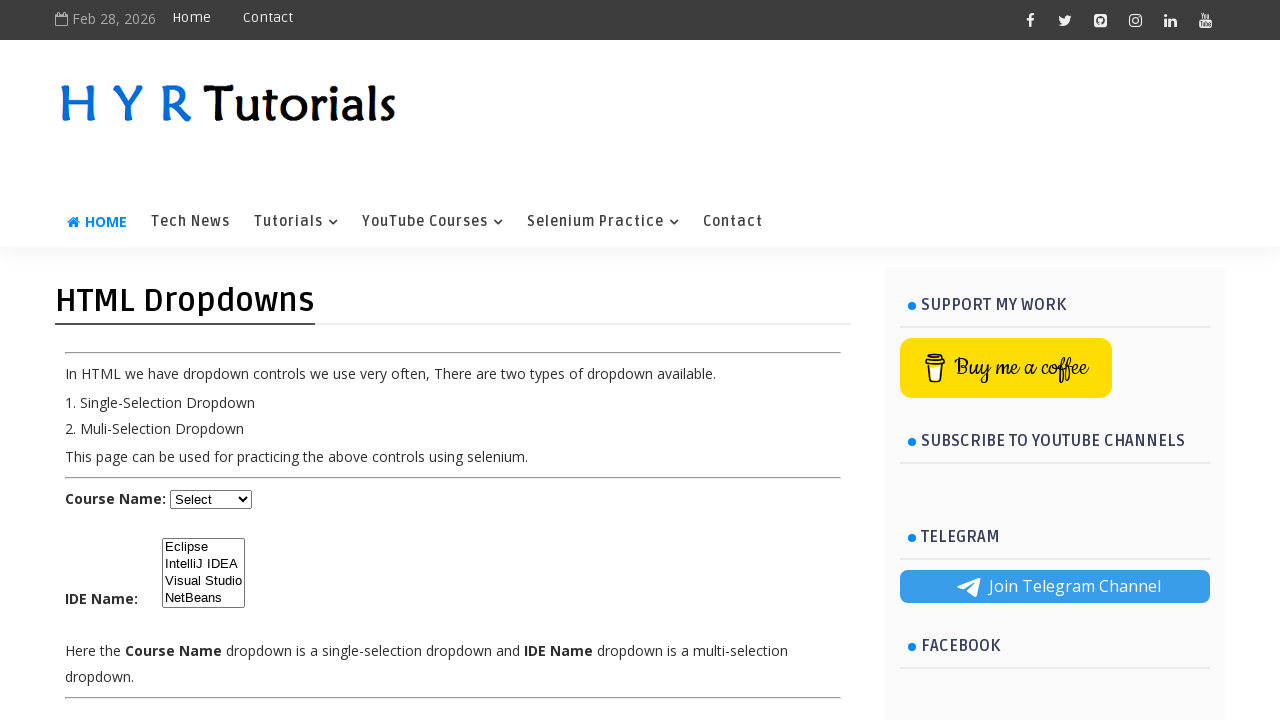

Selected 'java' option from dropdown by value on #course
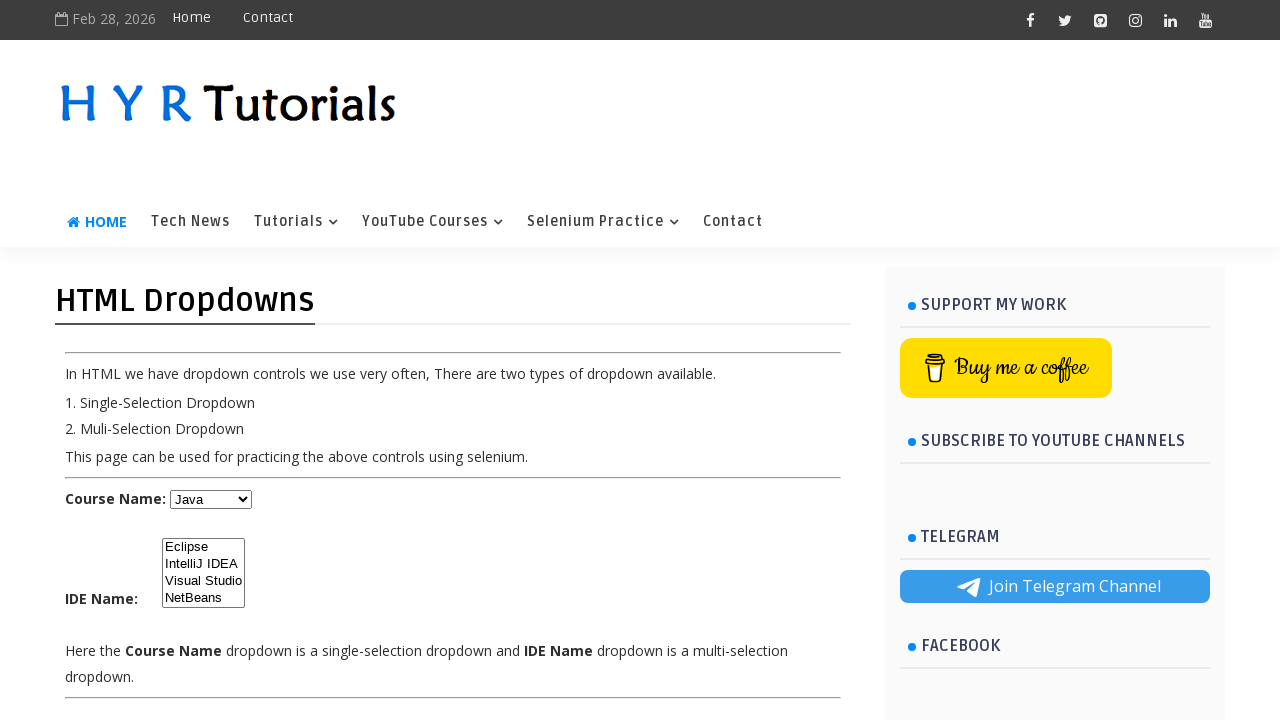

Selected 'Python' option from dropdown by label on #course
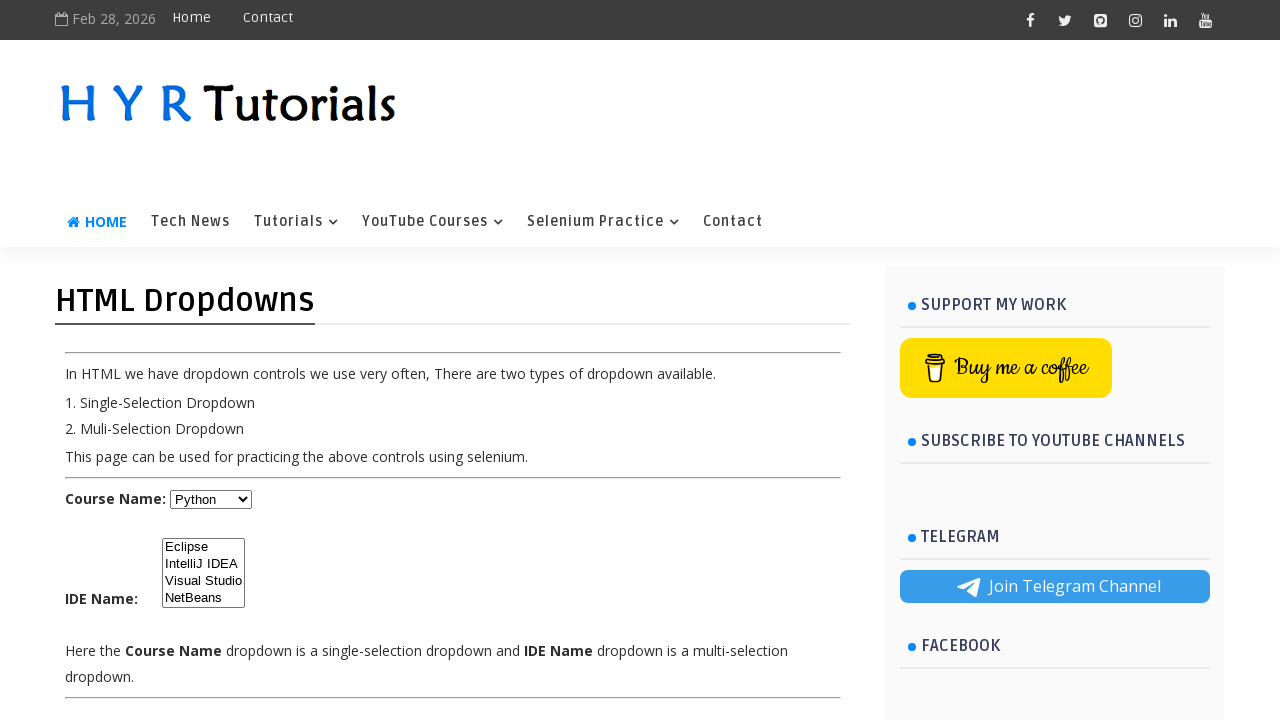

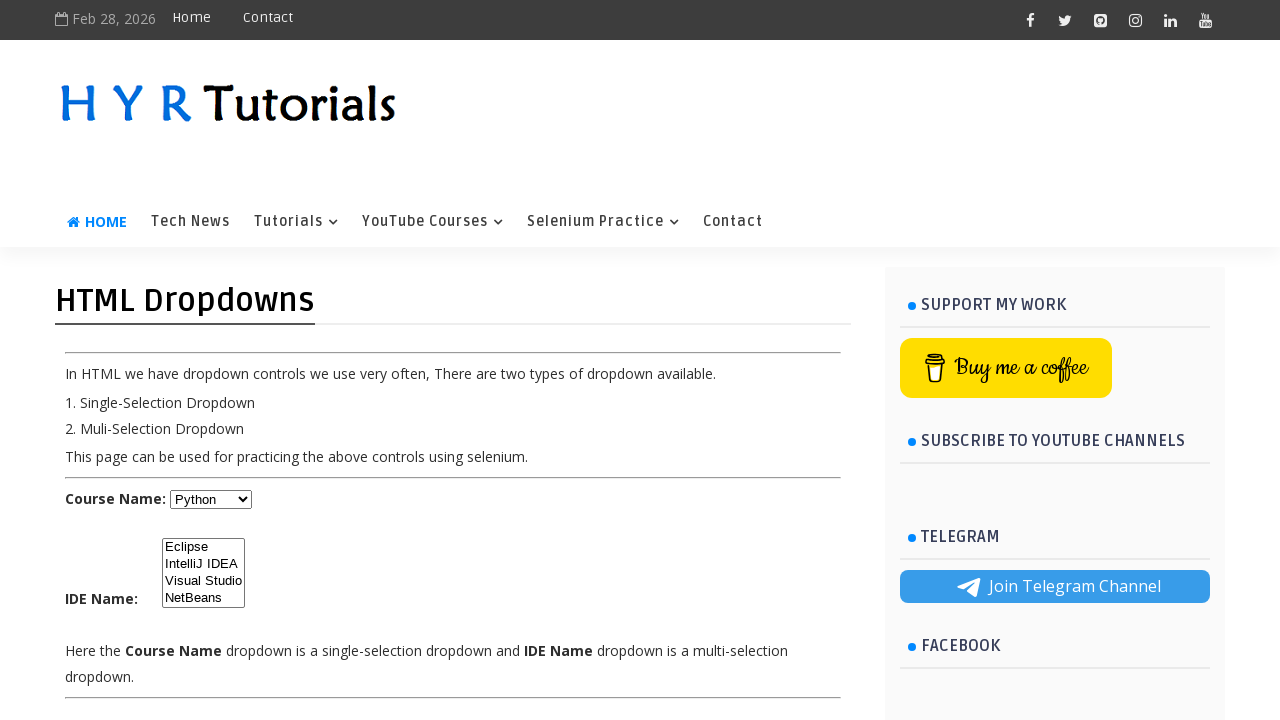